Tests form filling by first clicking a dynamically calculated link (based on pi^e calculation), then filling out a form with first name, last name, city, and country fields, and submitting it.

Starting URL: http://suninjuly.github.io/find_link_text

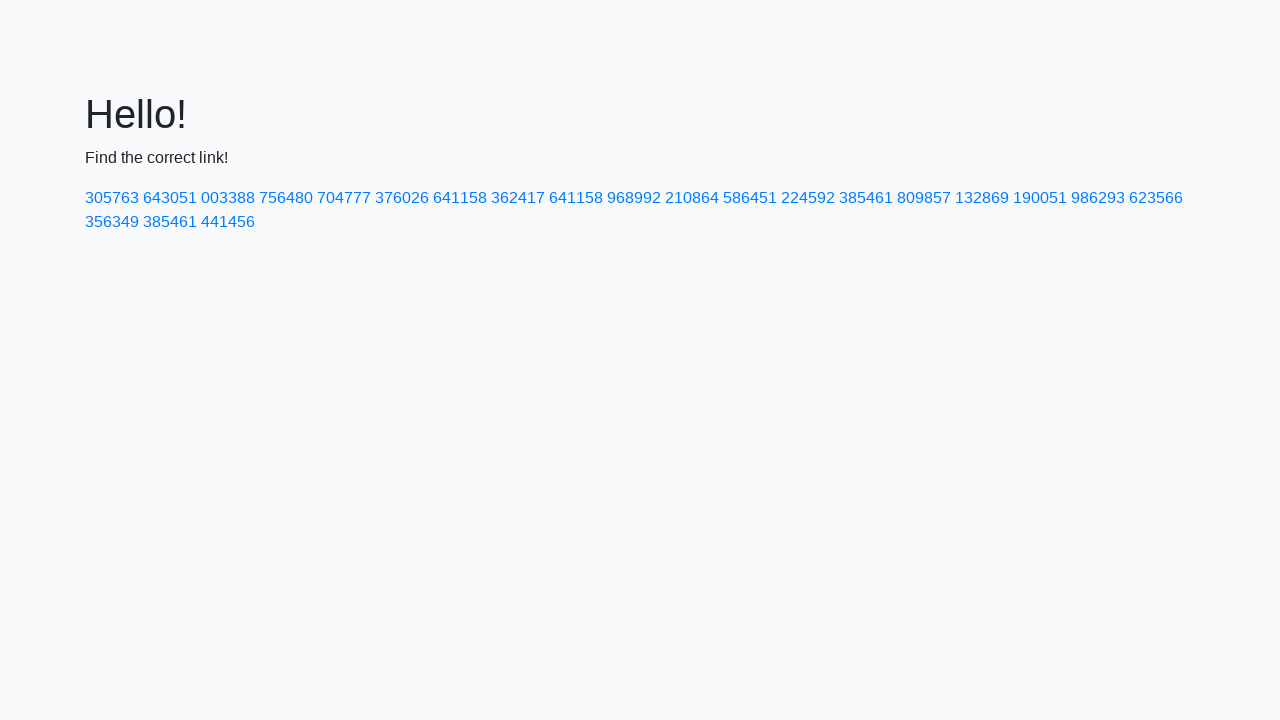

Clicked dynamically calculated link with text '224592' (ceil(pi^e * 10000)) at (808, 198) on text=224592
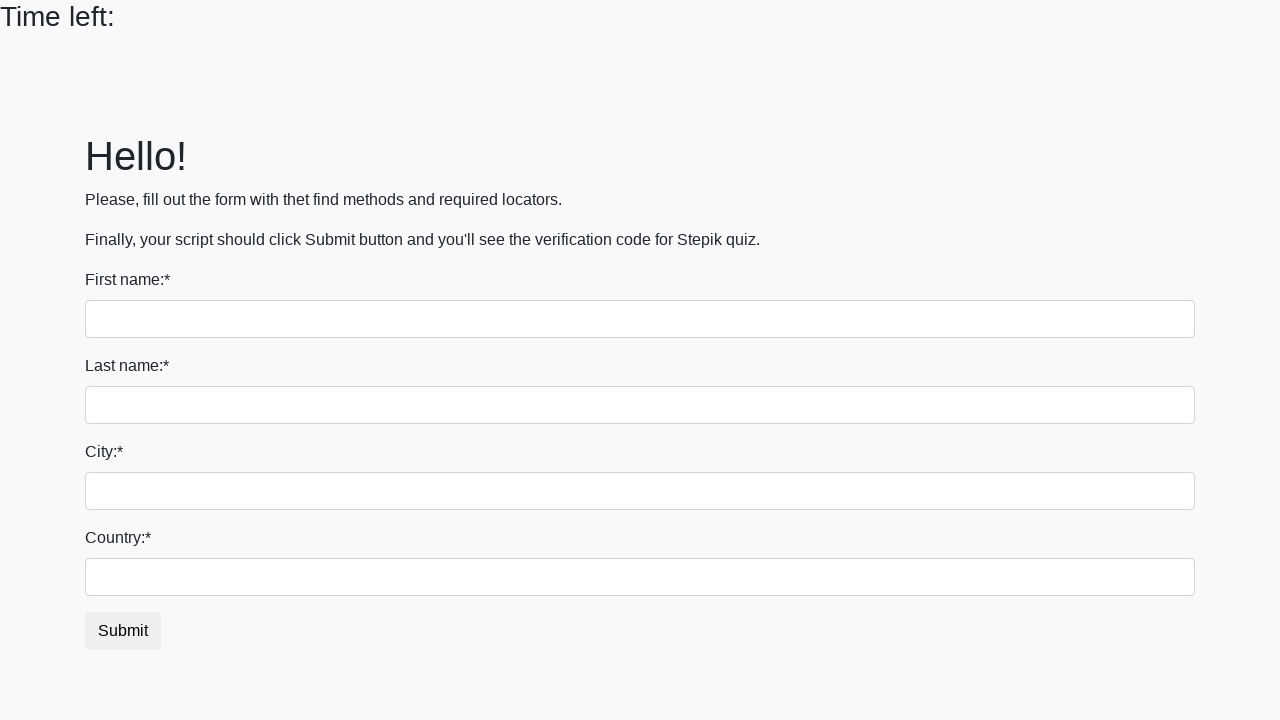

Filled first name field with 'Ivan' on input
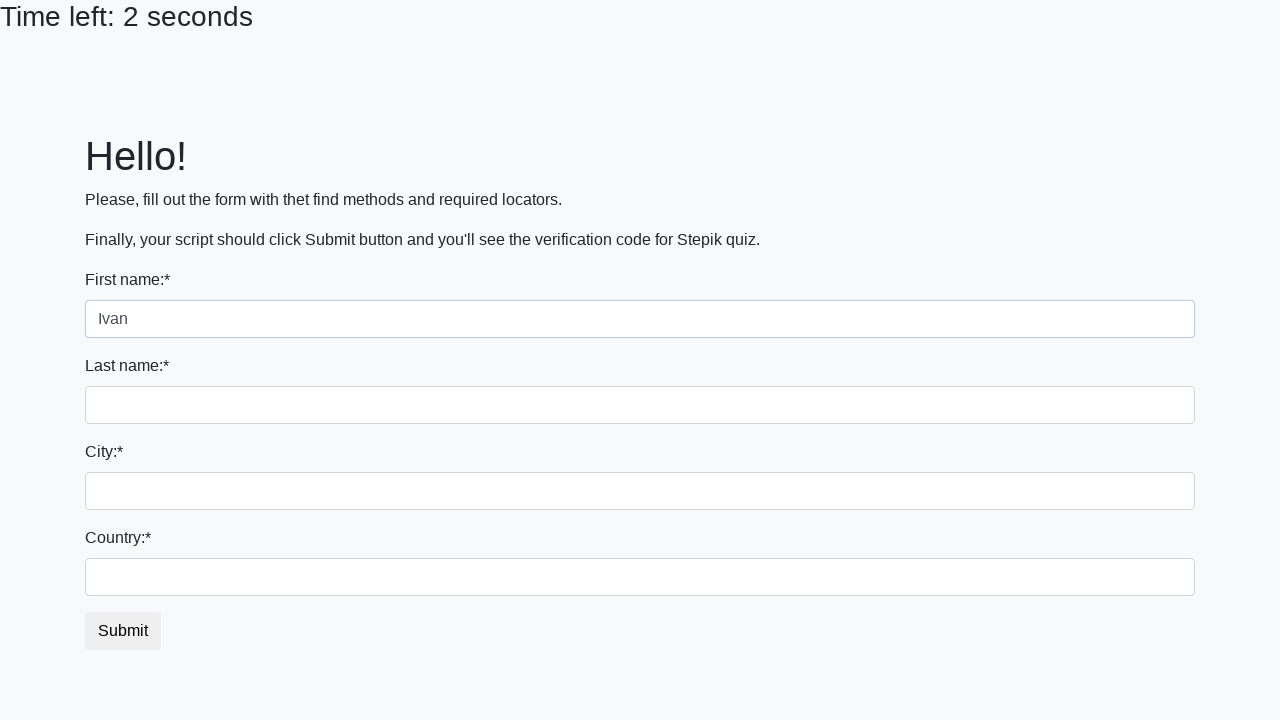

Filled last name field with 'Petrov' on input[name='last_name']
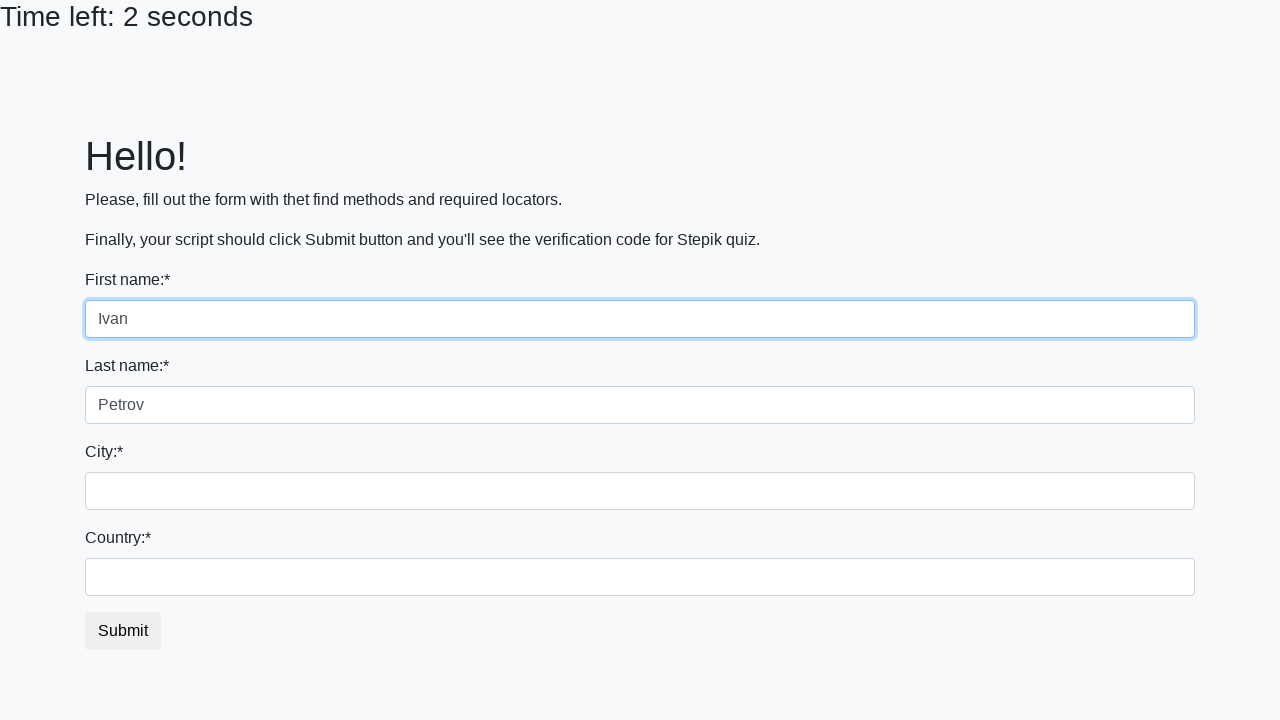

Filled city field with 'Smolensk' on .form-control.city
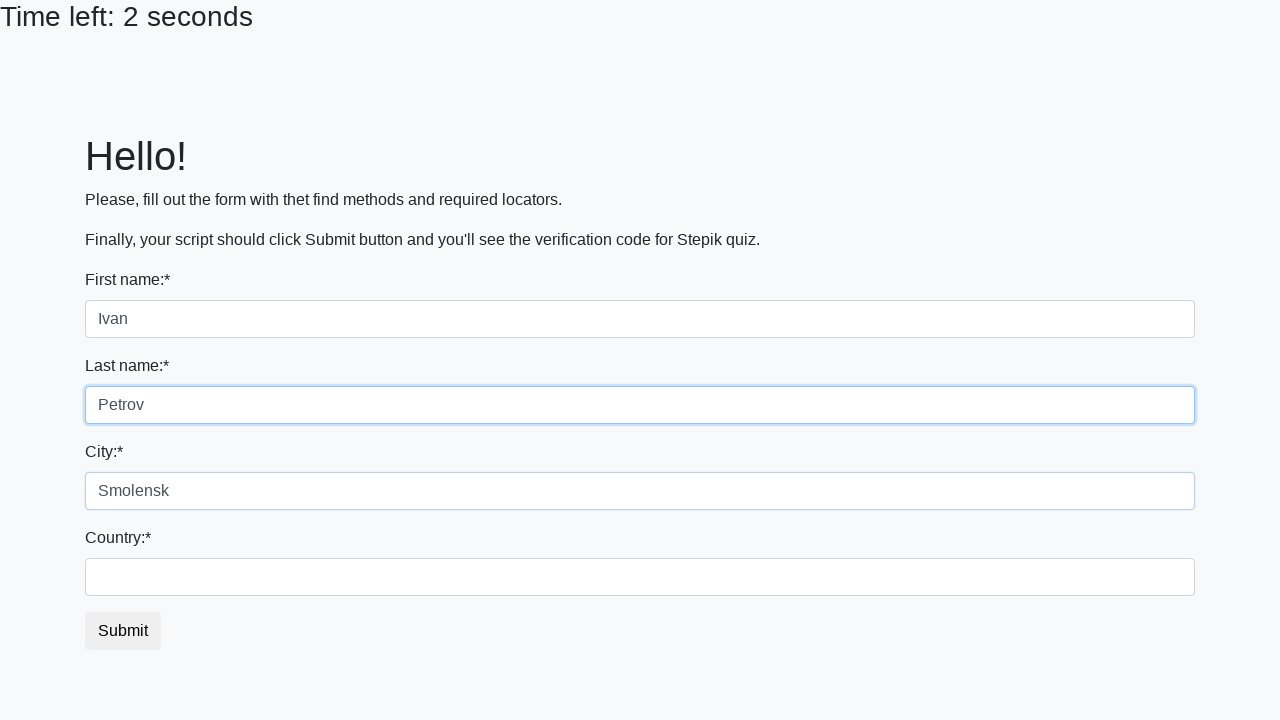

Filled country field with 'Russia' on #country
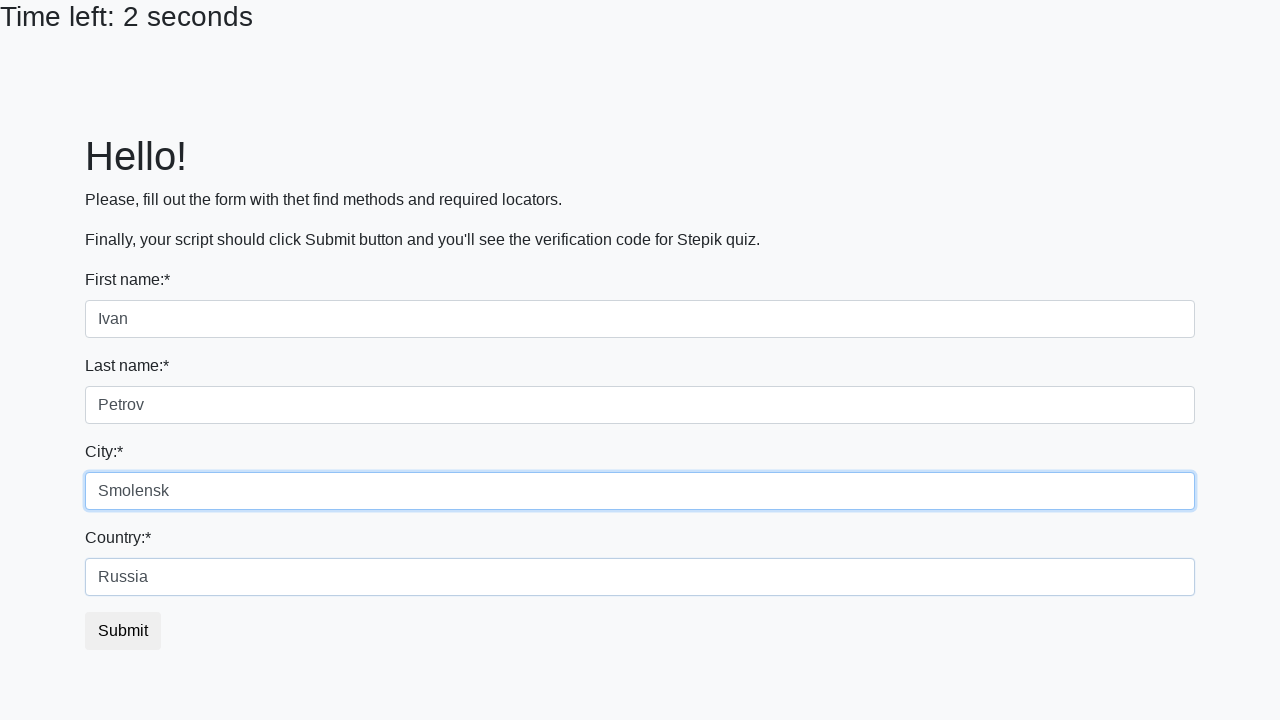

Clicked submit button to complete form submission at (123, 631) on button.btn
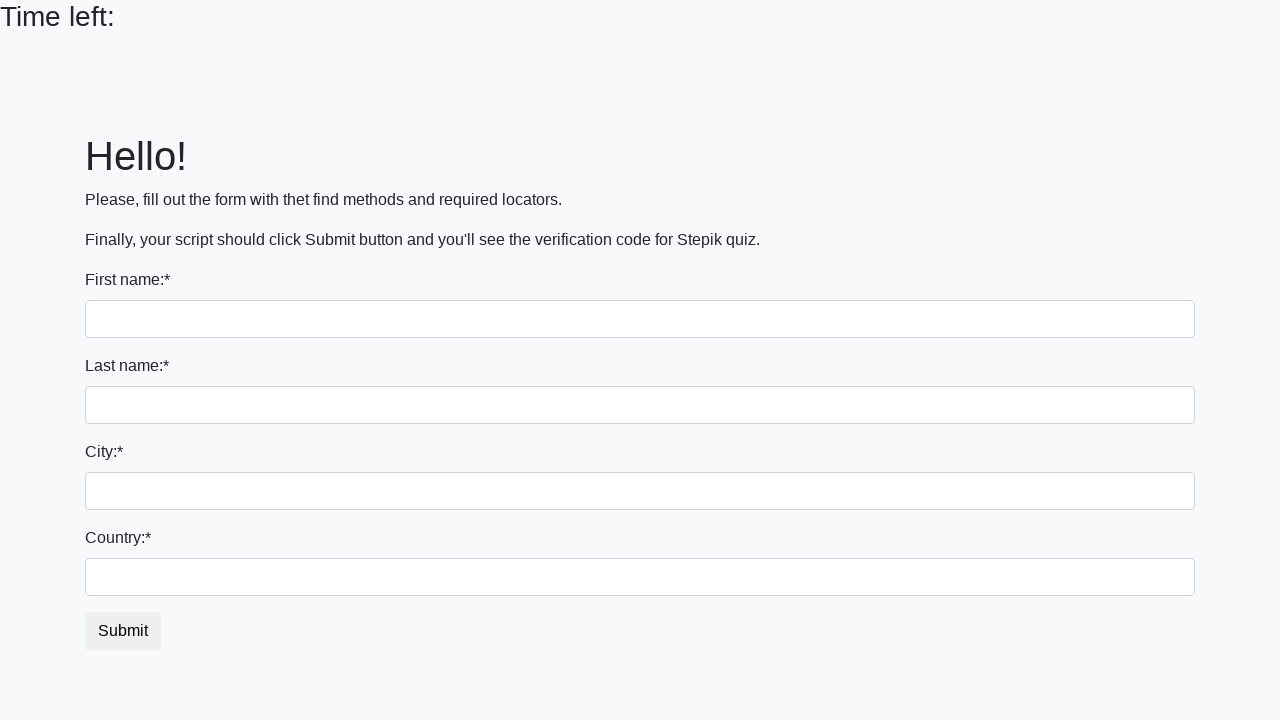

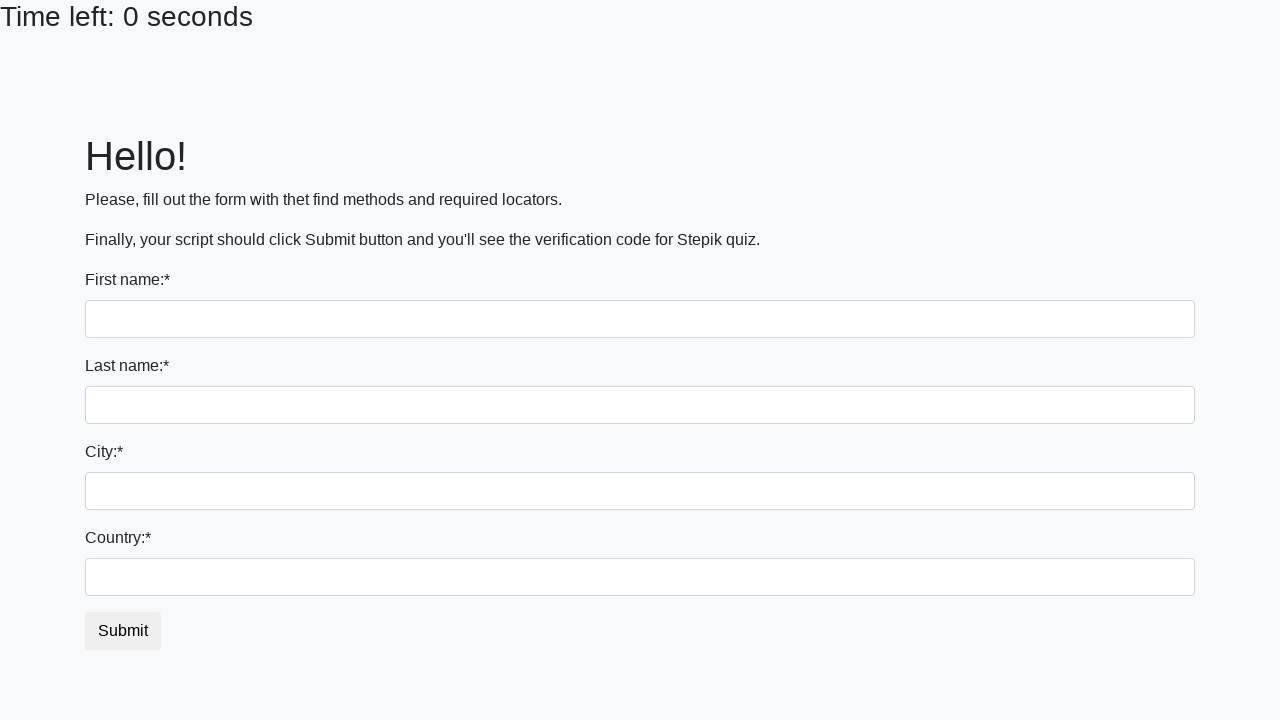